Tests redirect functionality by clicking a redirect link and verifying the URL changes

Starting URL: https://the-internet.herokuapp.com/redirector

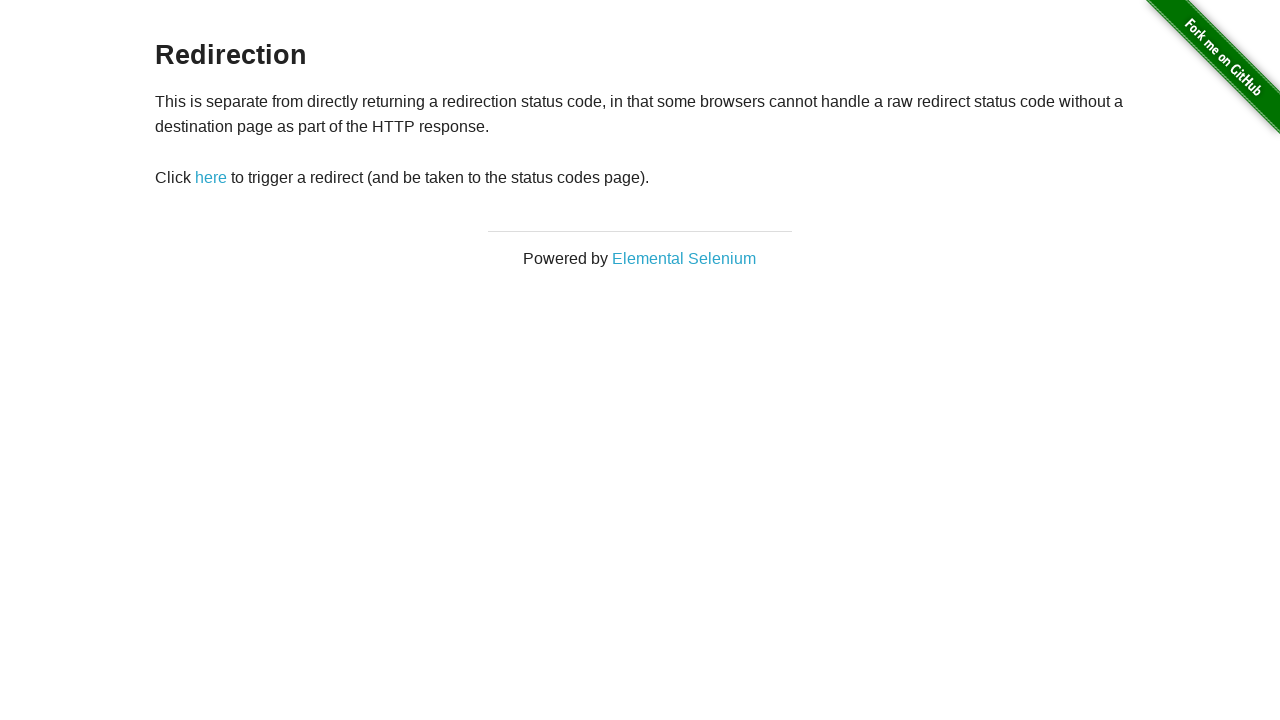

Retrieved redirect link href attribute
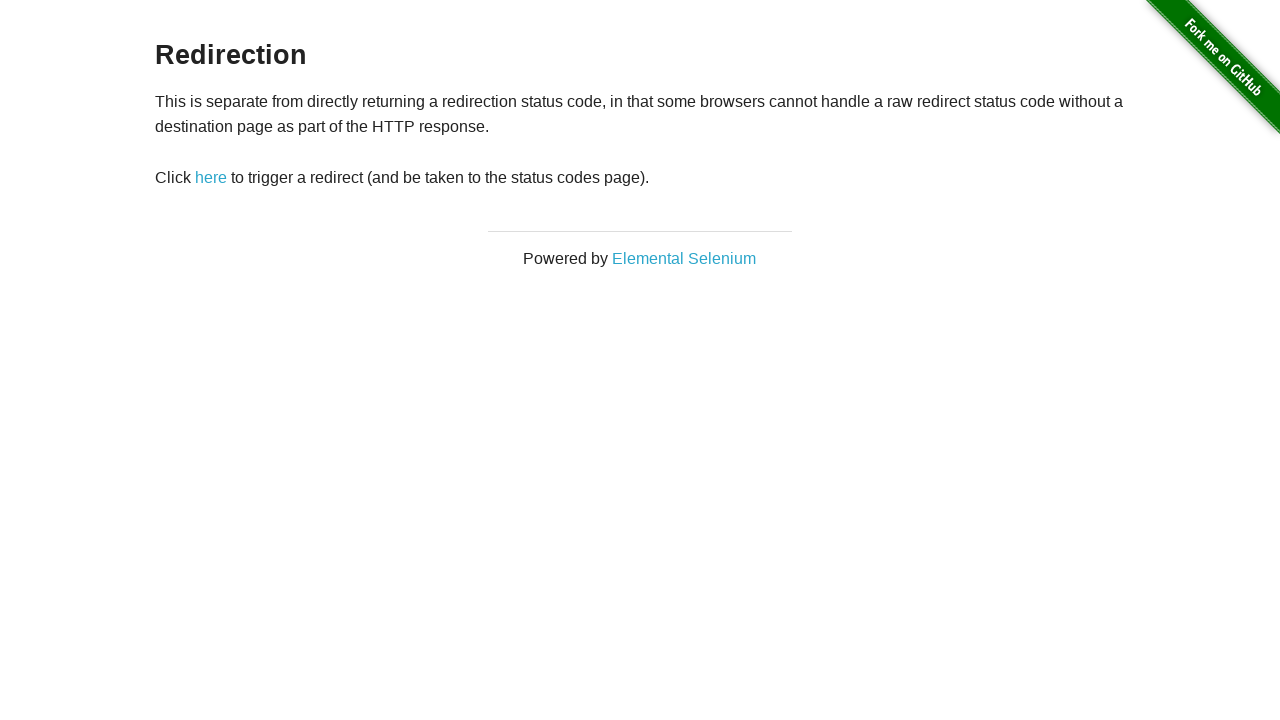

Clicked redirect link at (211, 178) on xpath=//*[@id="redirect"]
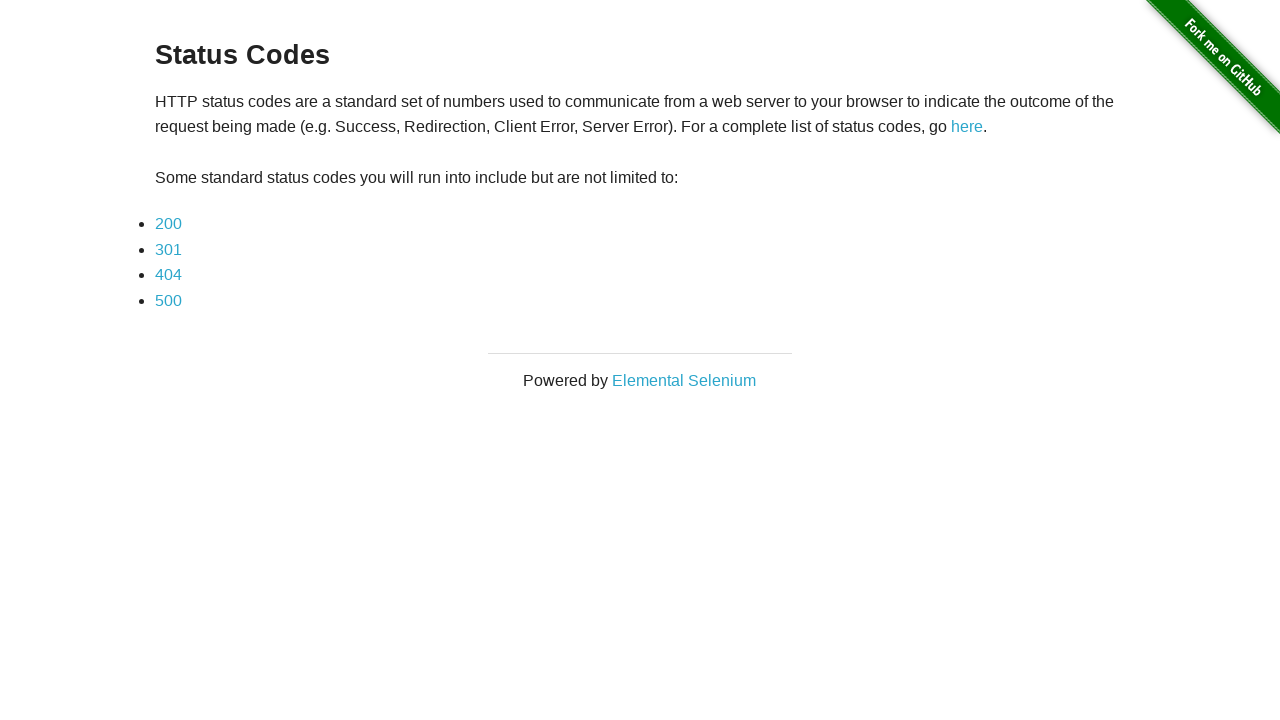

Waited 1000ms for redirect to complete
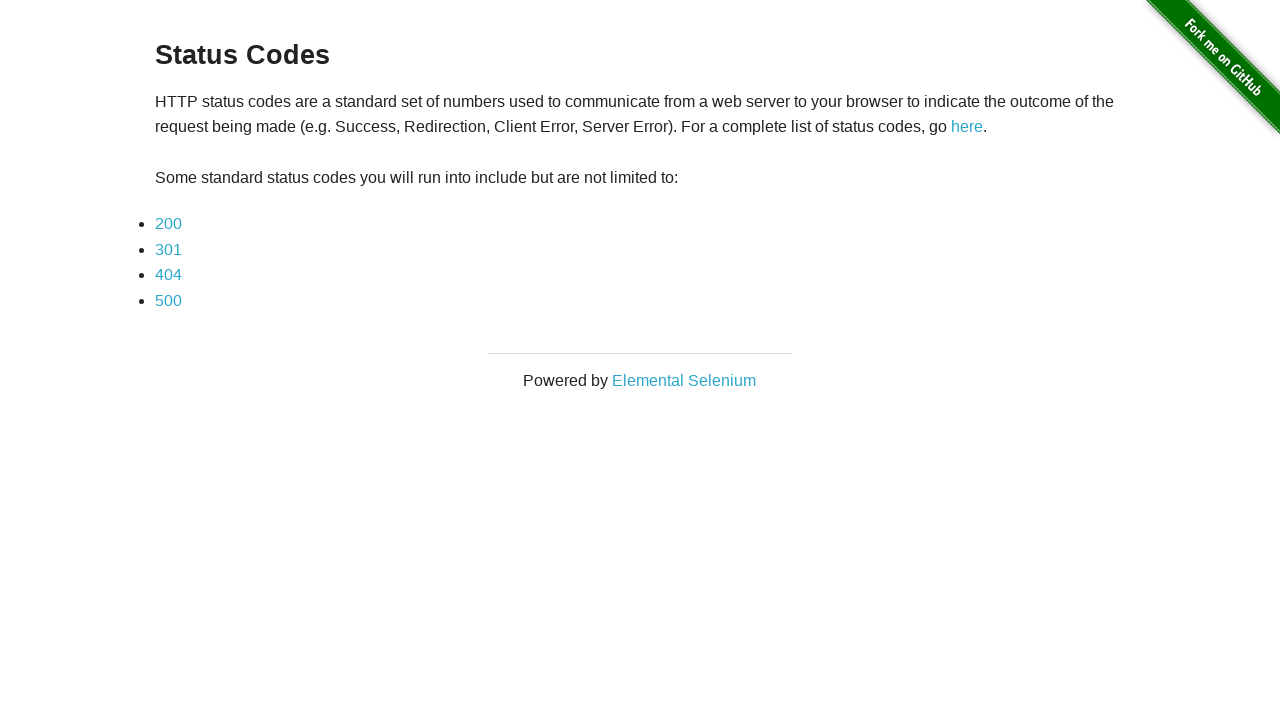

Verified that URL changed after redirect
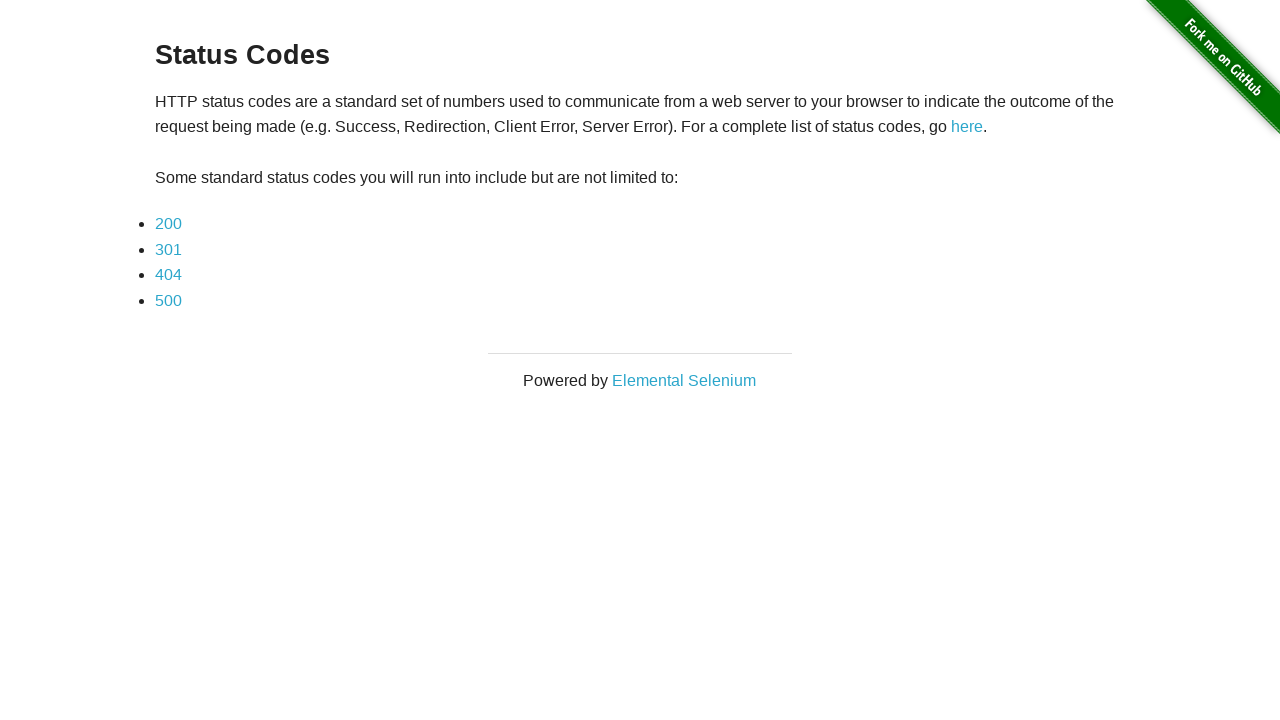

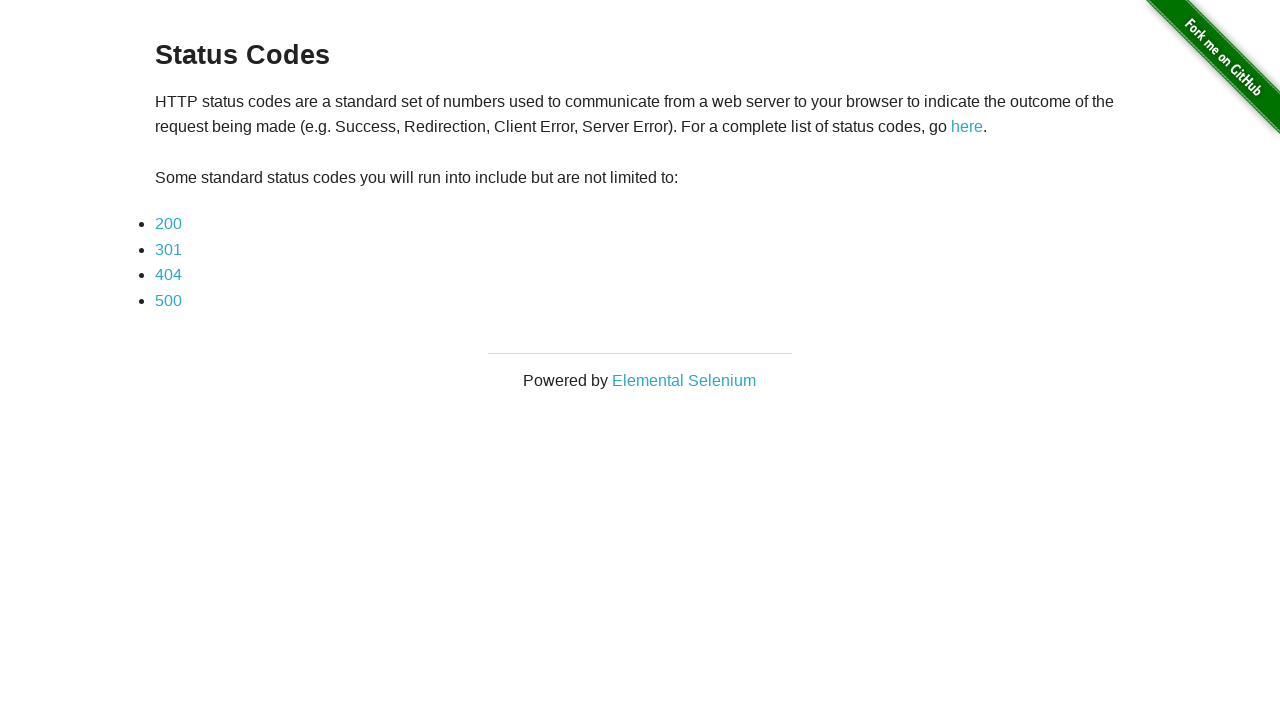